Tests drag and drop functionality on jQuery UI demo page by dragging one element onto another

Starting URL: https://jqueryui.com/droppable/

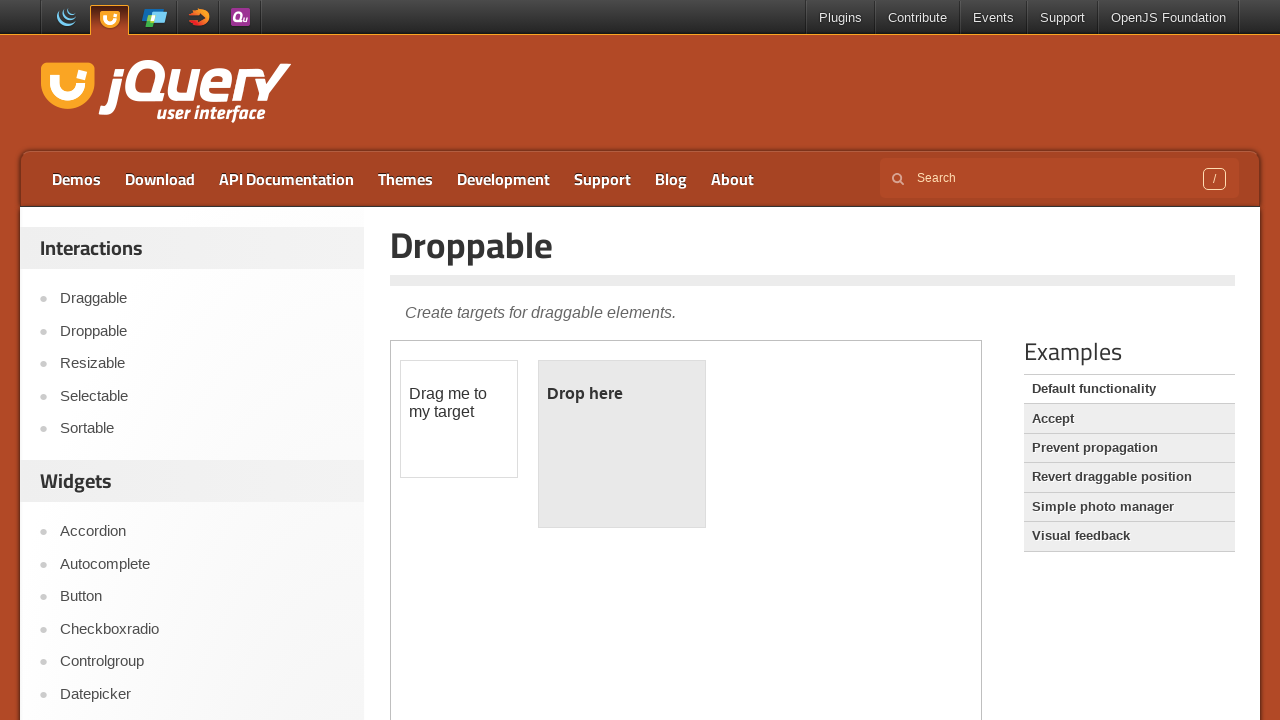

Located the demo iframe
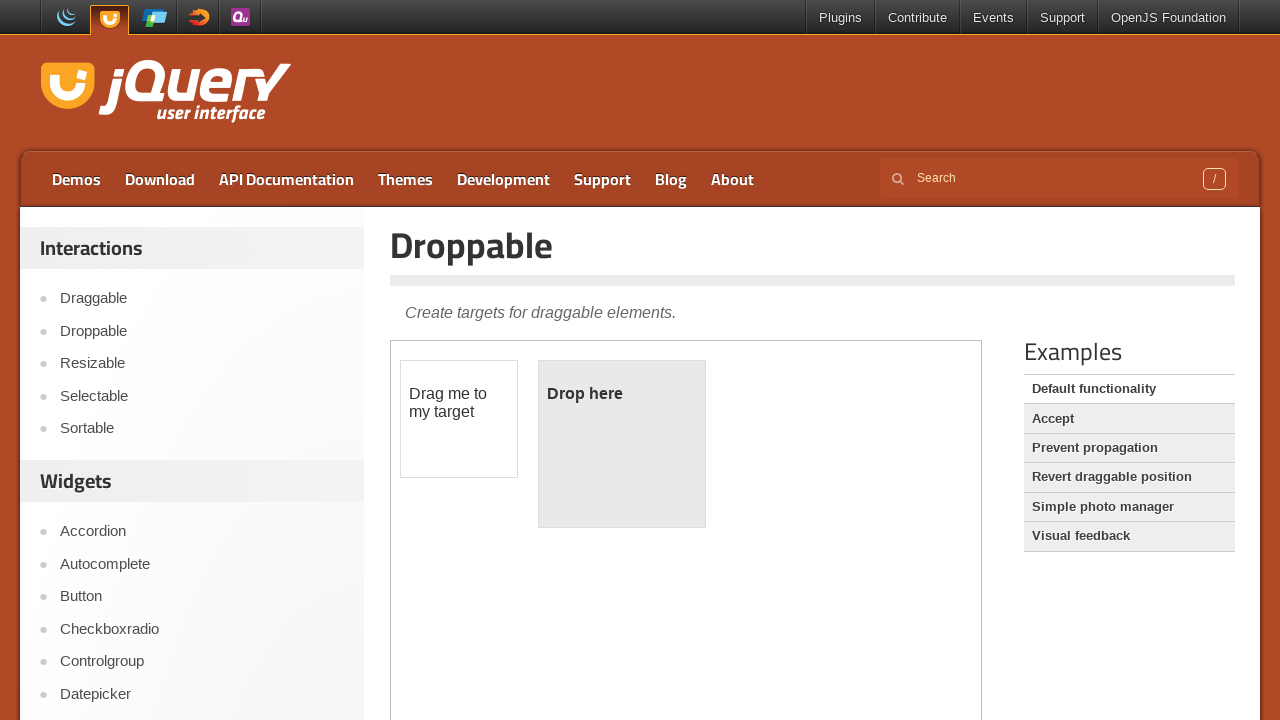

Located the draggable element
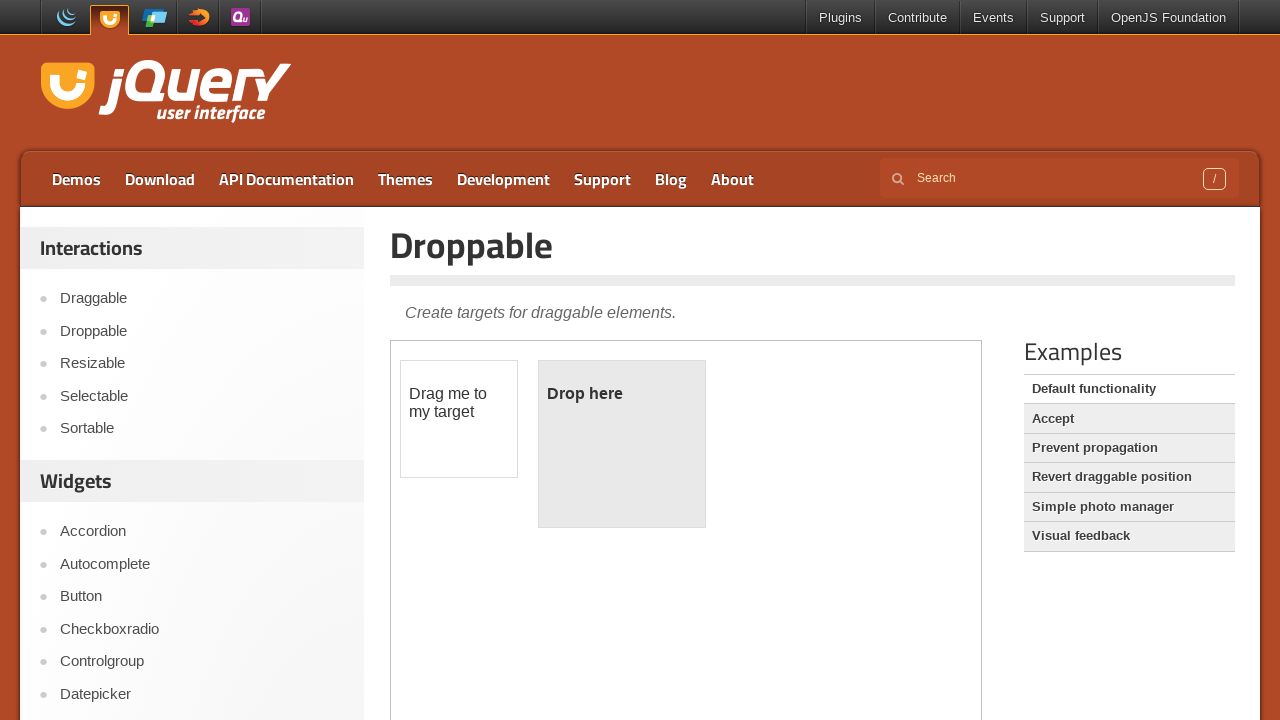

Located the droppable element
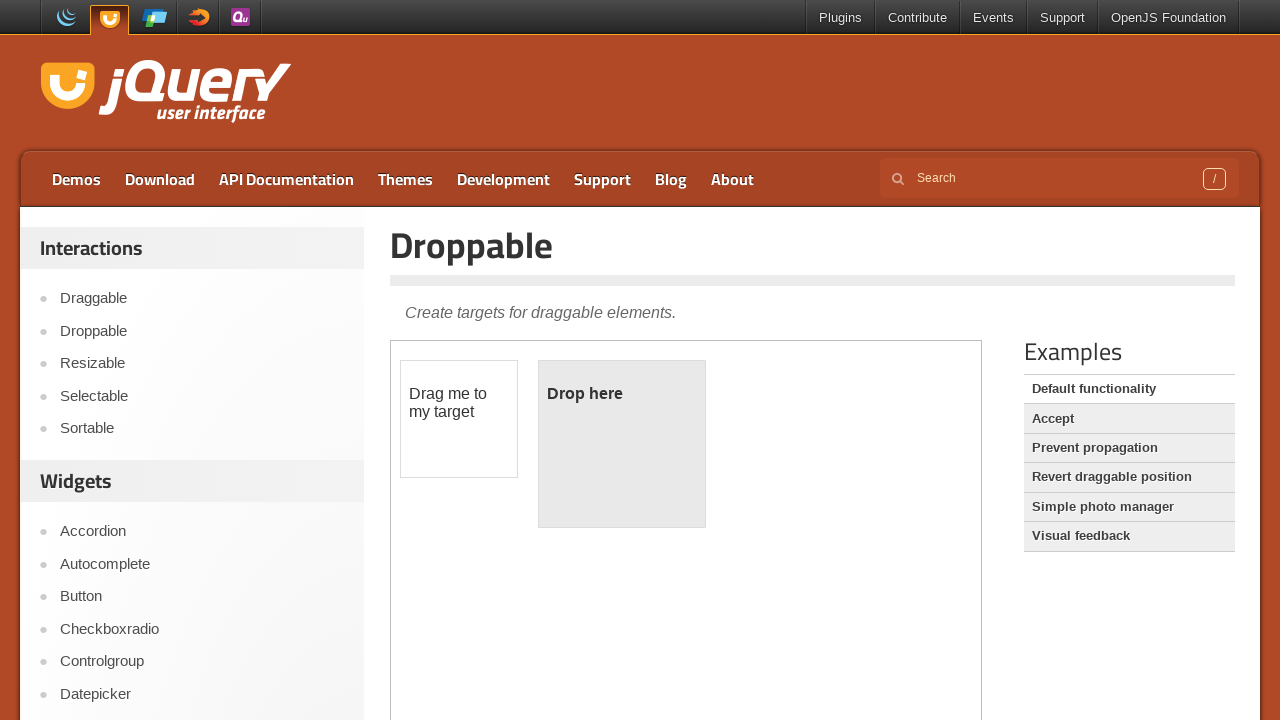

Dragged draggable element onto droppable element at (622, 444)
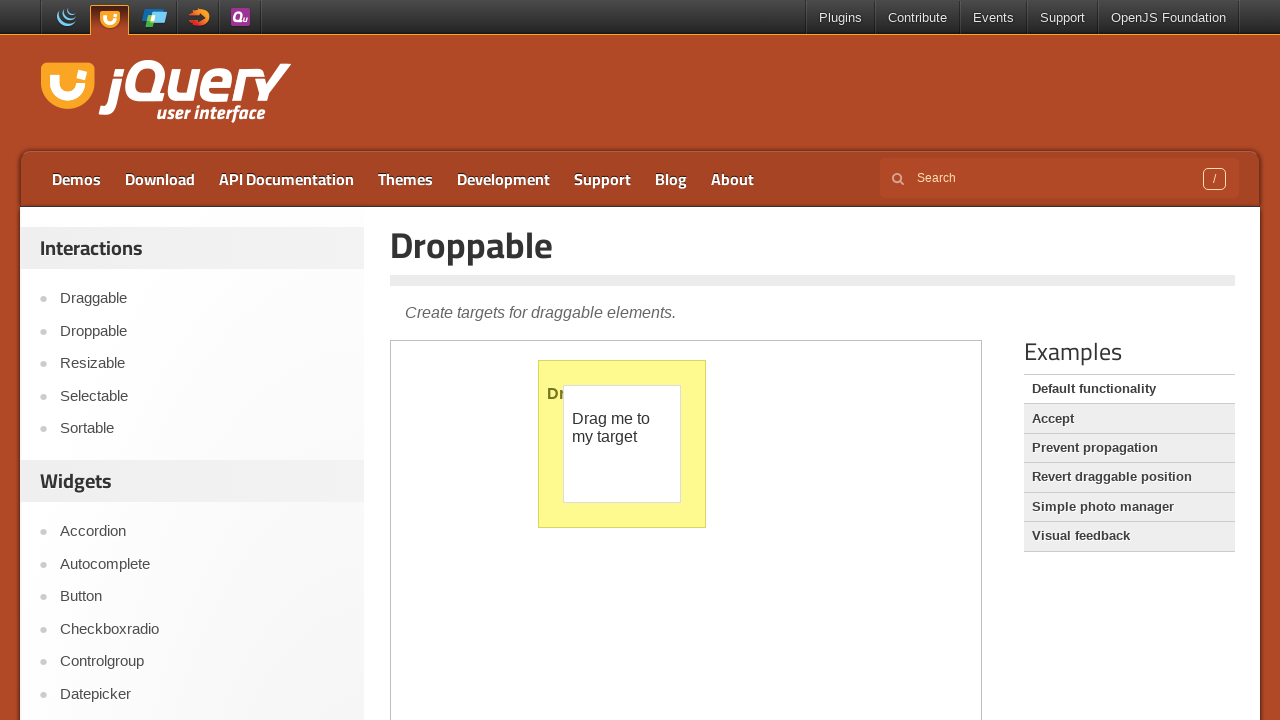

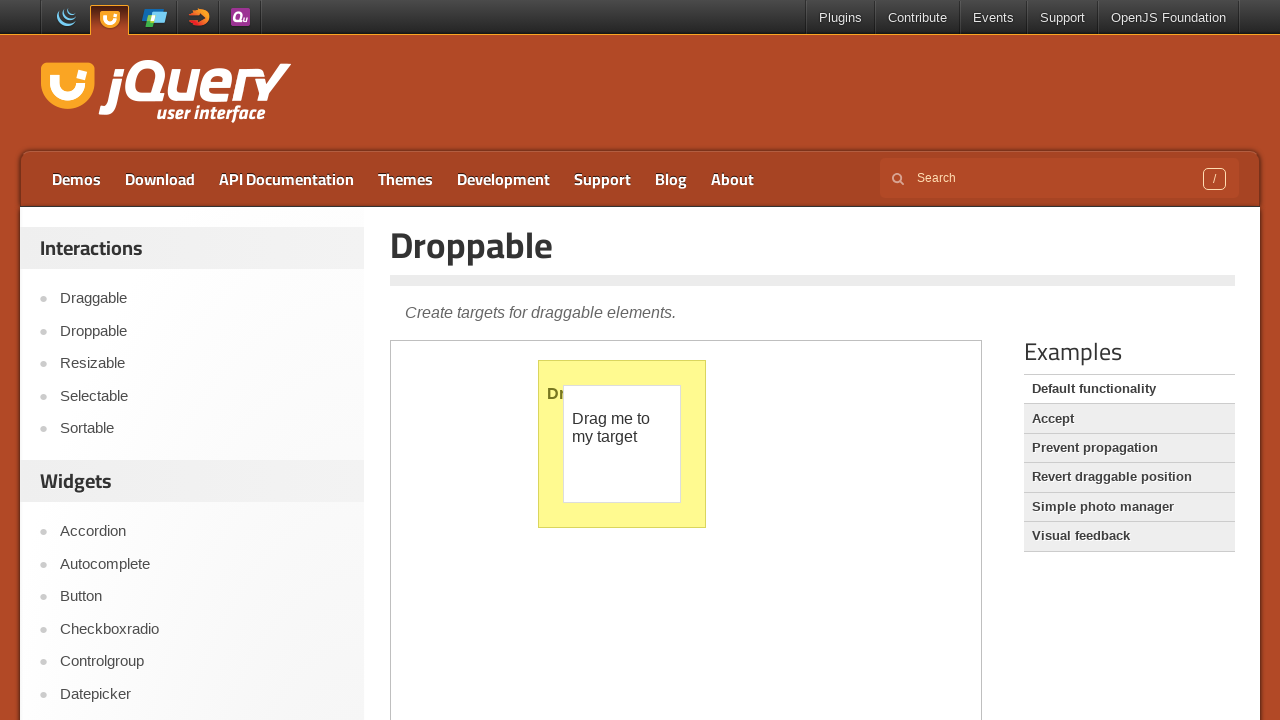